Tests handling multiple browser windows by clicking a button that opens a new window and then switching to the child window to verify it opened correctly.

Starting URL: https://rahulshettyacademy.com/AutomationPractice/

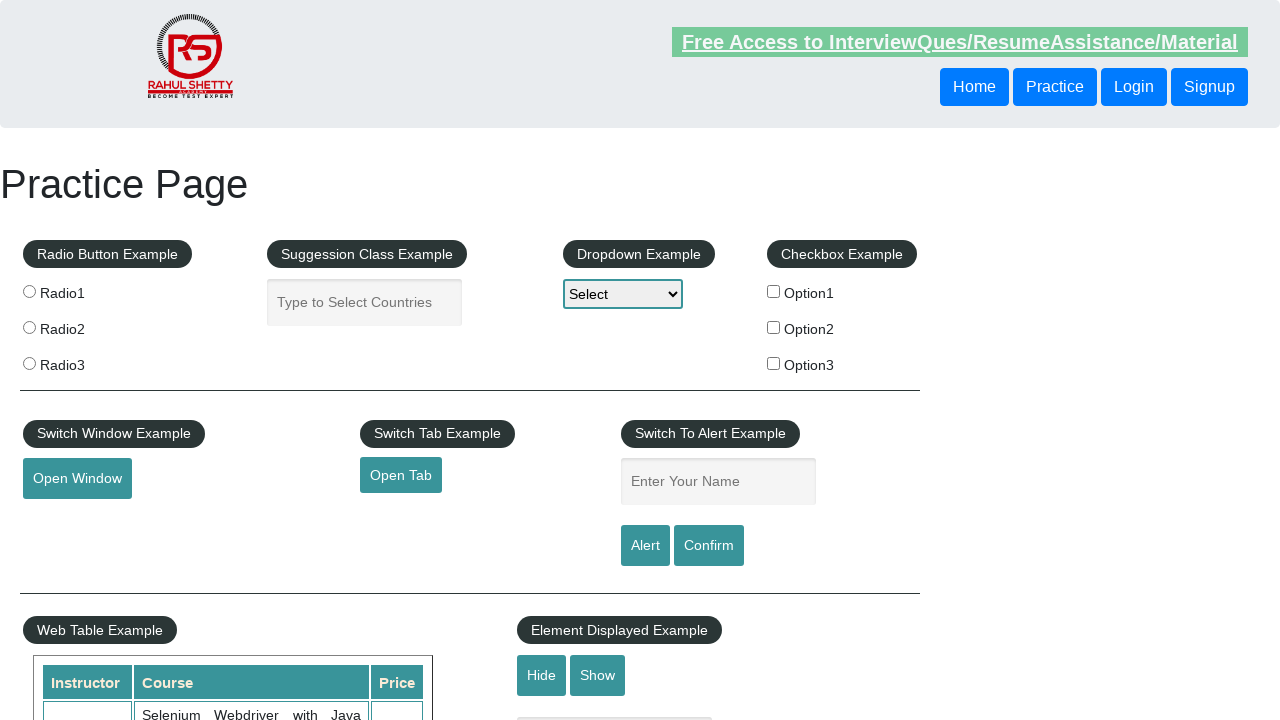

Clicked 'Open Window' button to open new browser window at (77, 479) on #openwindow
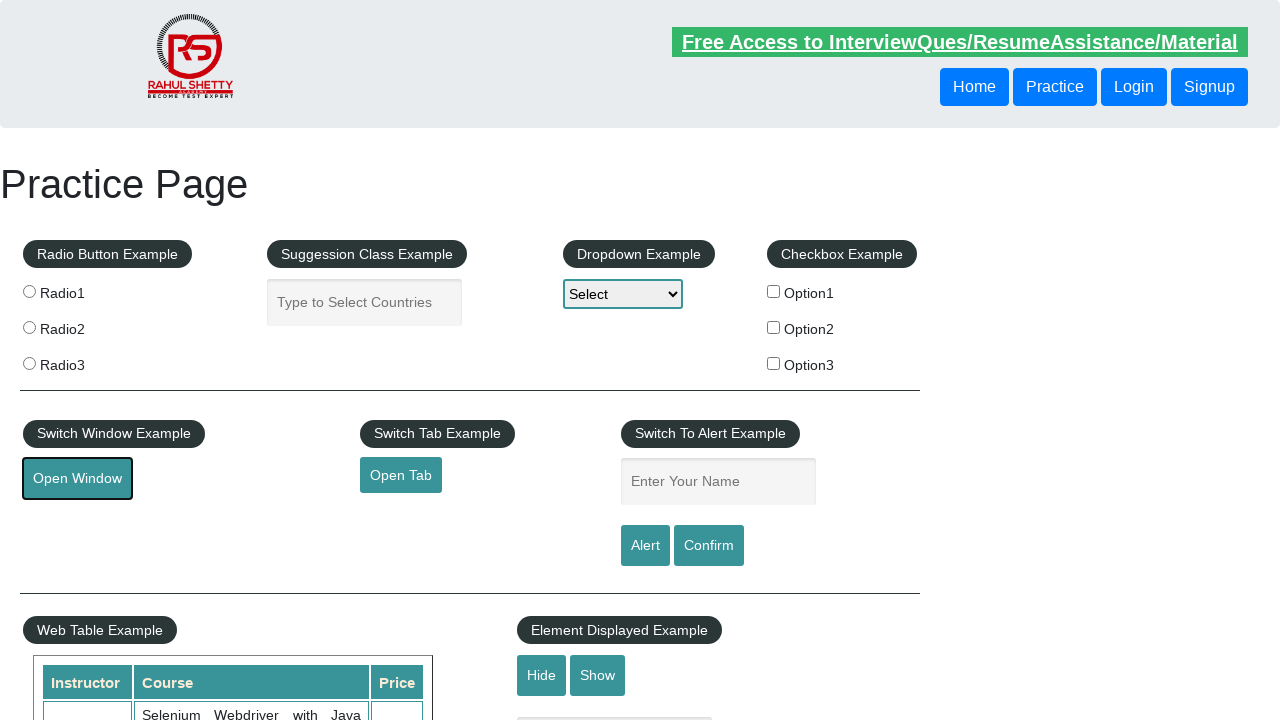

Clicked 'Open Window' button again and captured new page context at (77, 479) on #openwindow
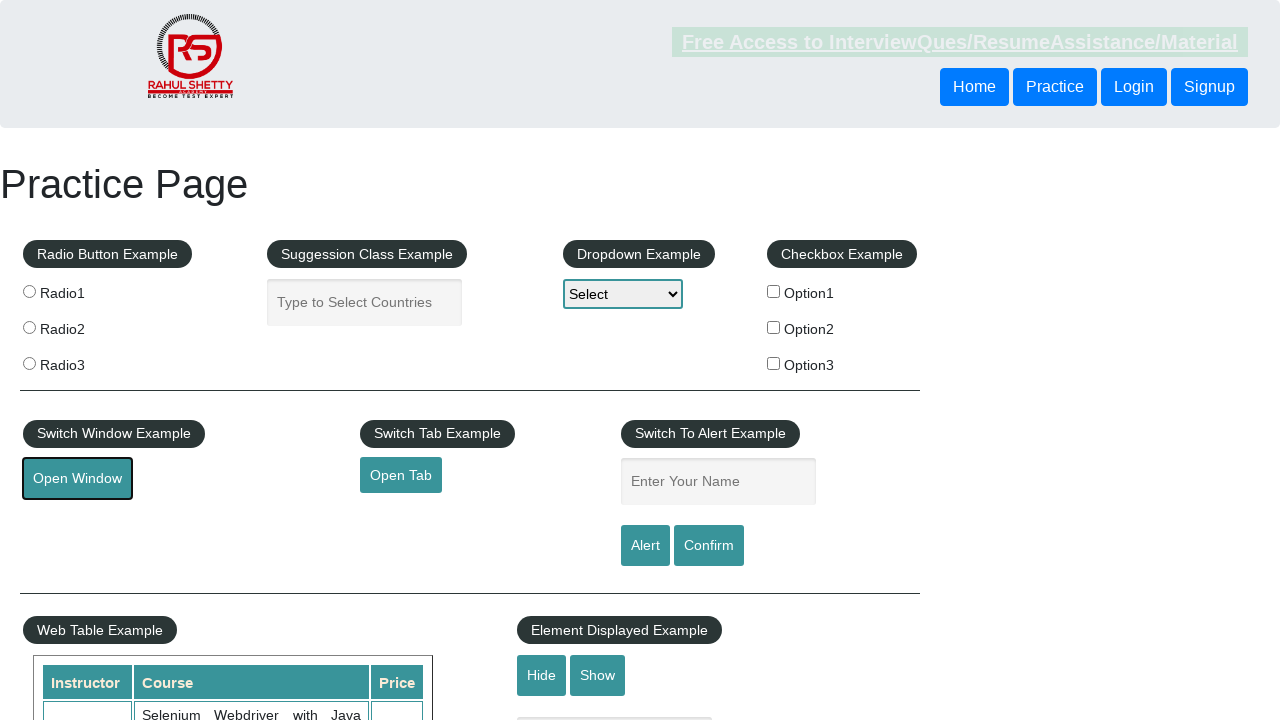

Switched to child window
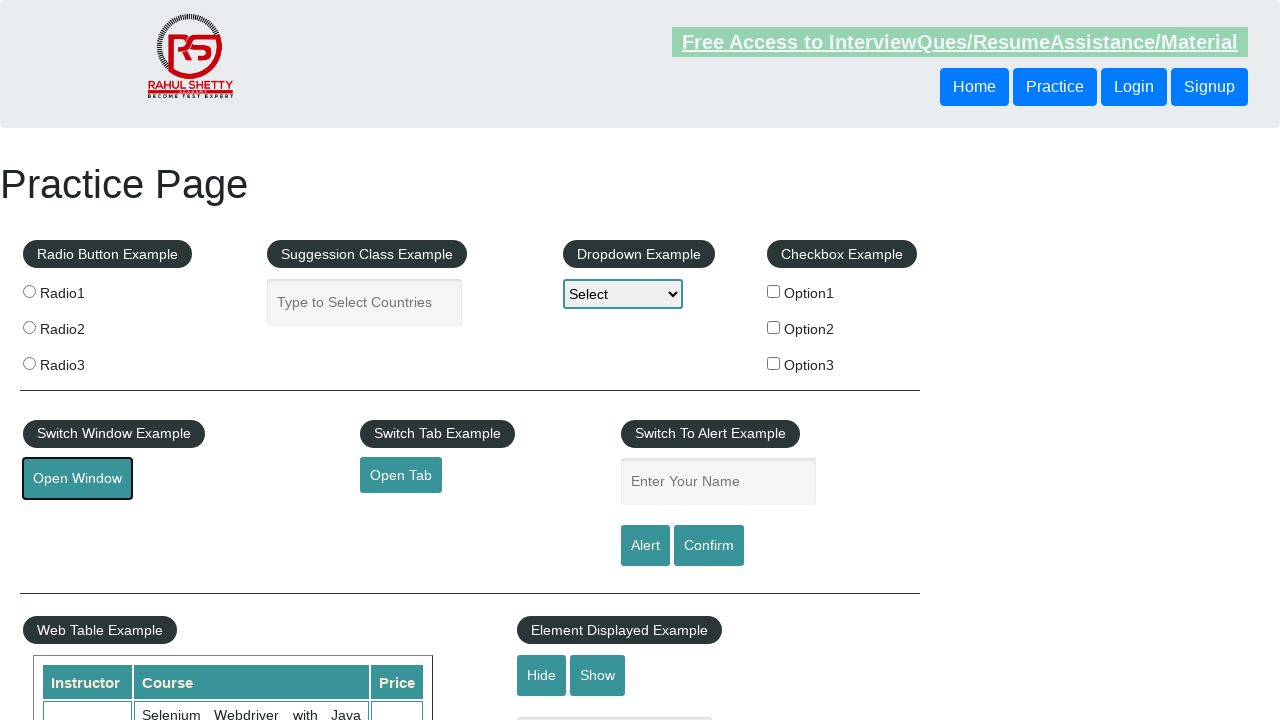

New window finished loading
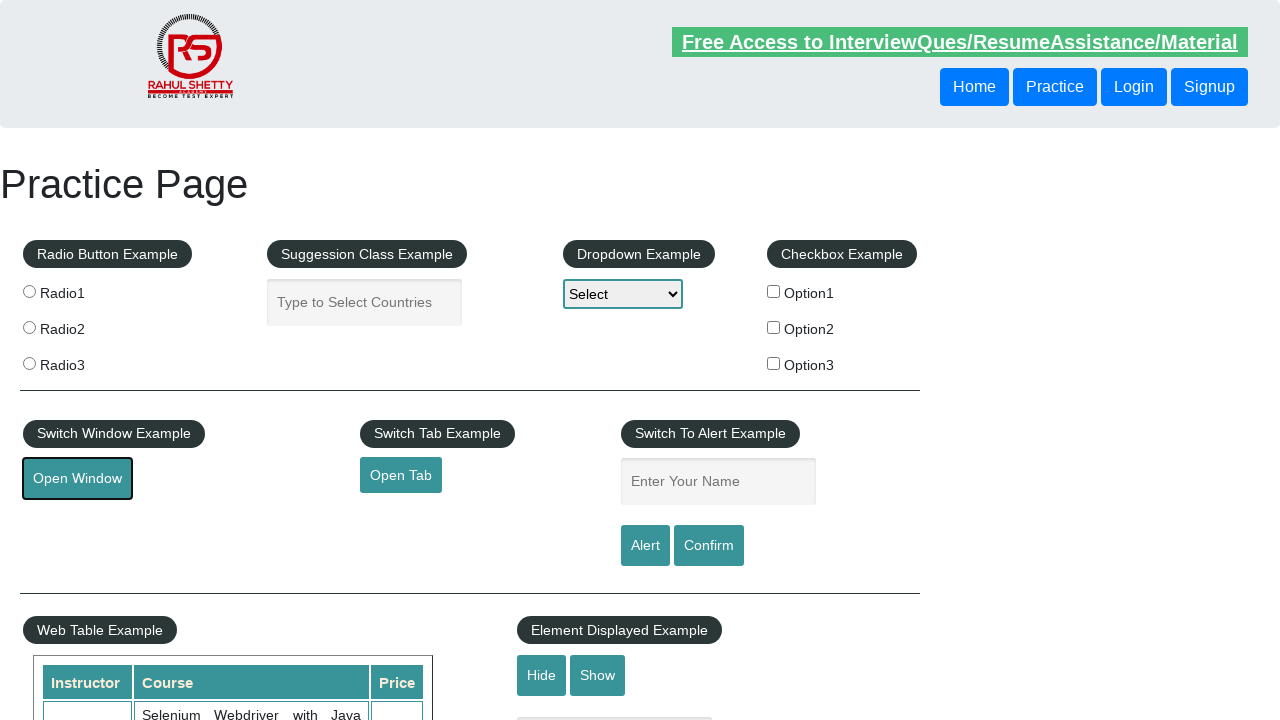

Verified new window loaded by detecting body element
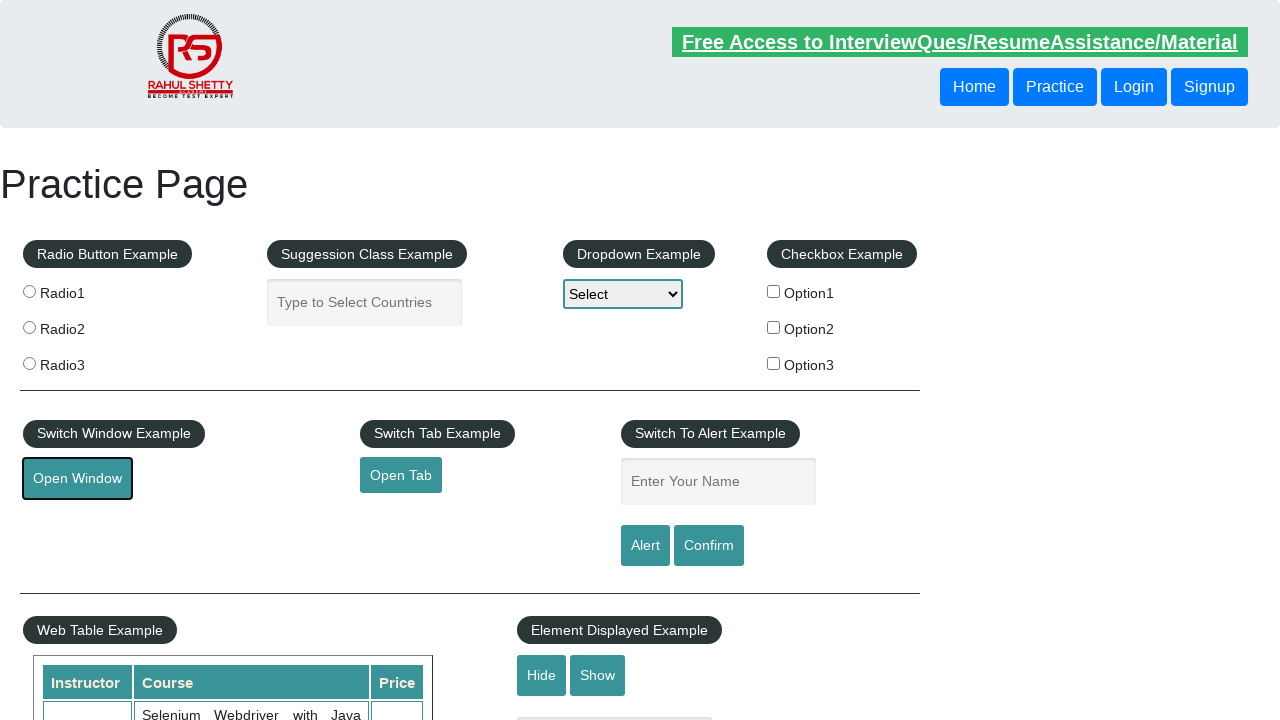

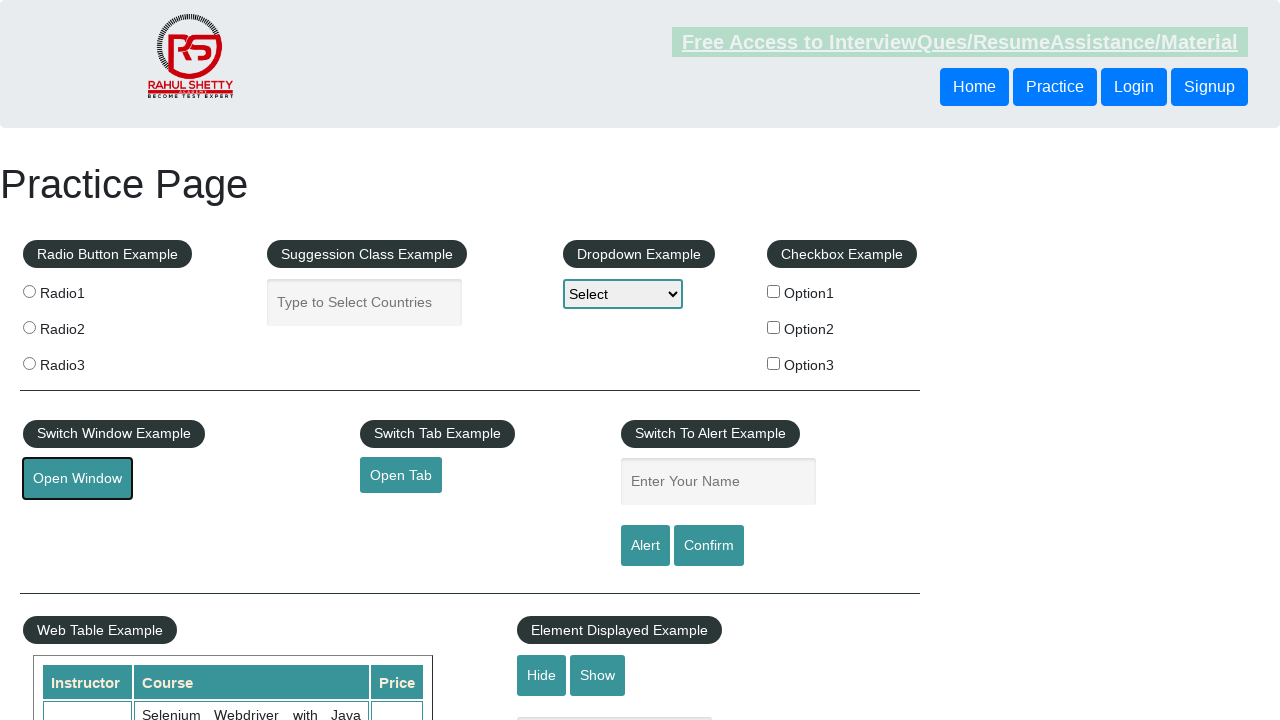